Tests clearing the complete state of all items by checking and then unchecking the toggle-all checkbox

Starting URL: https://demo.playwright.dev/todomvc

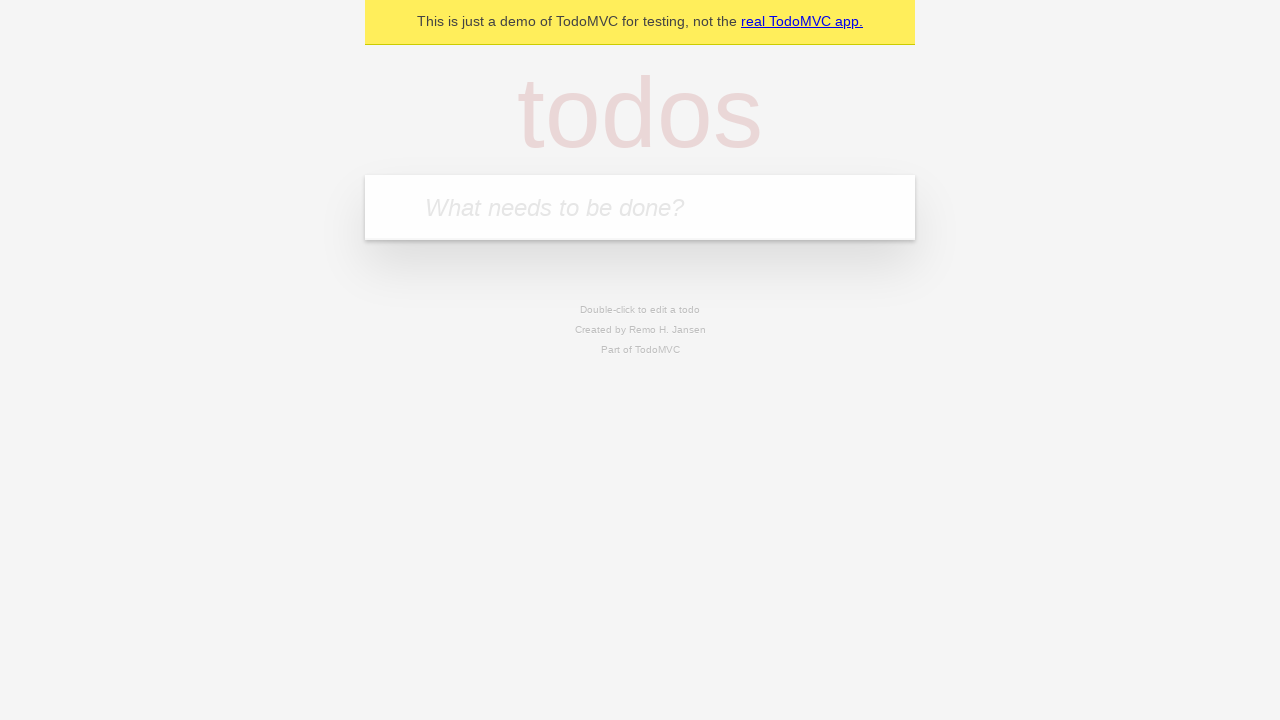

Filled first todo input with 'buy some cheese' on internal:attr=[placeholder="What needs to be done?"i]
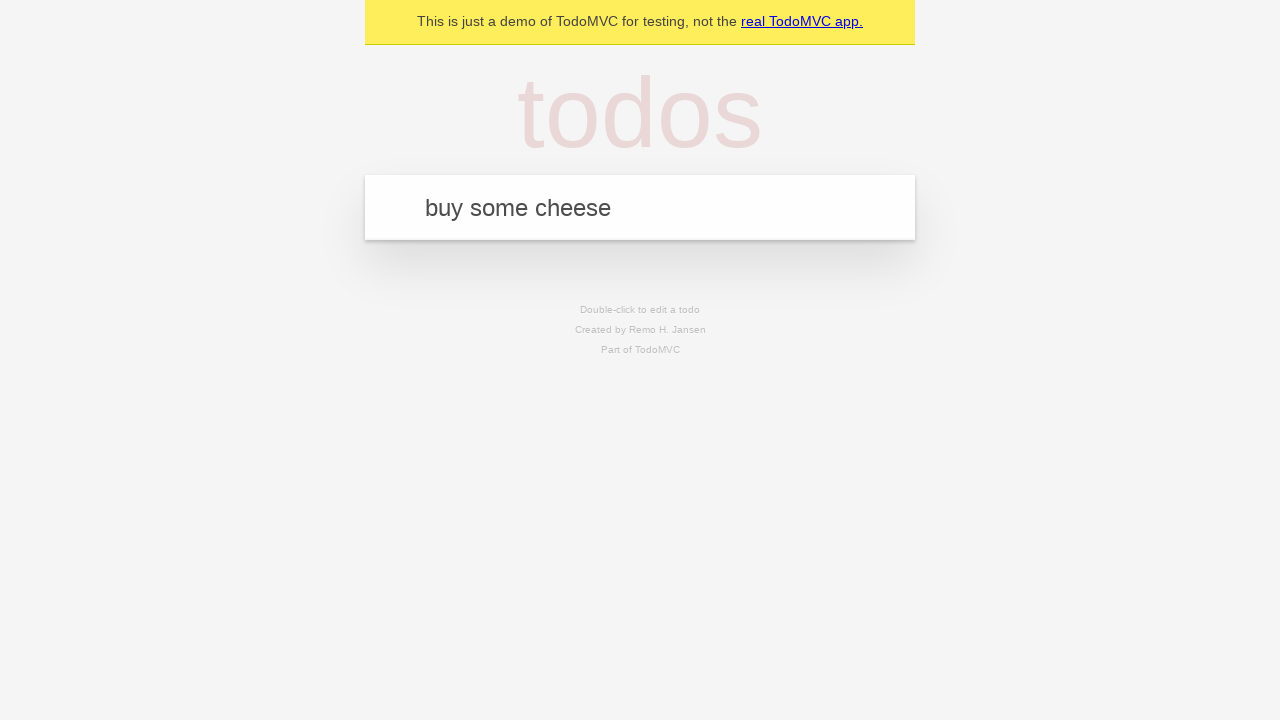

Pressed Enter to add first todo on internal:attr=[placeholder="What needs to be done?"i]
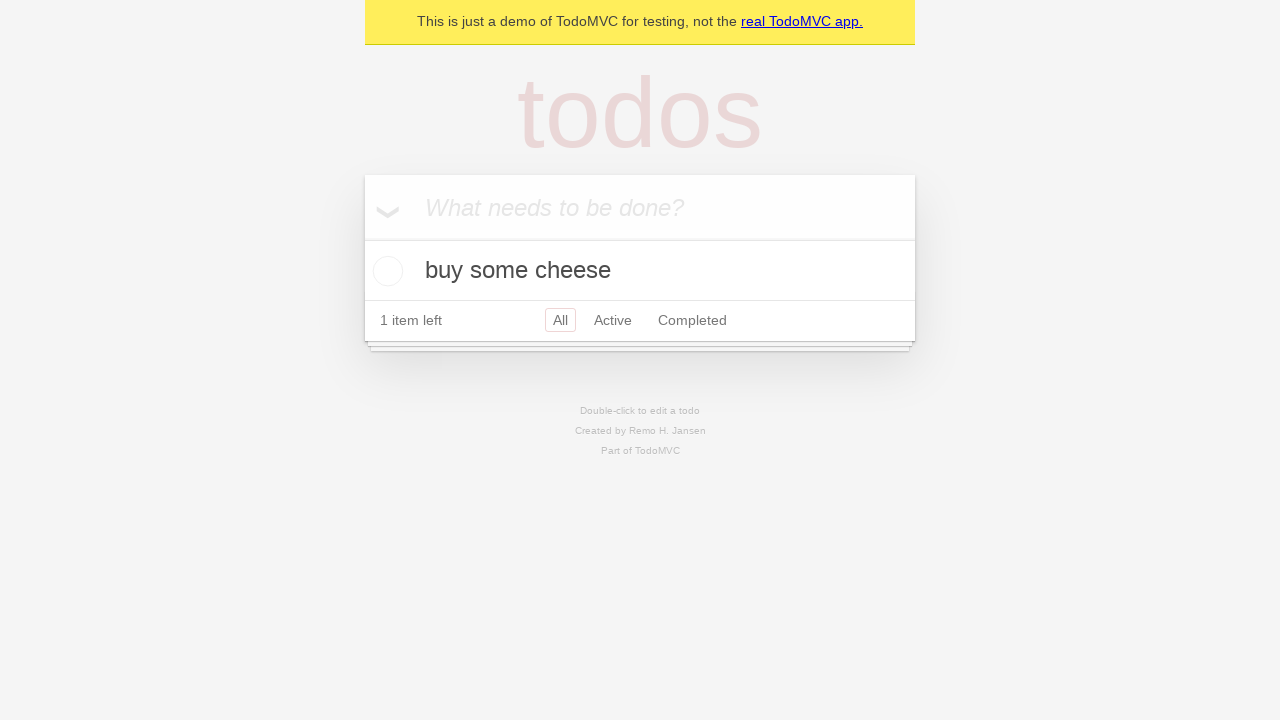

Filled second todo input with 'feed the cat' on internal:attr=[placeholder="What needs to be done?"i]
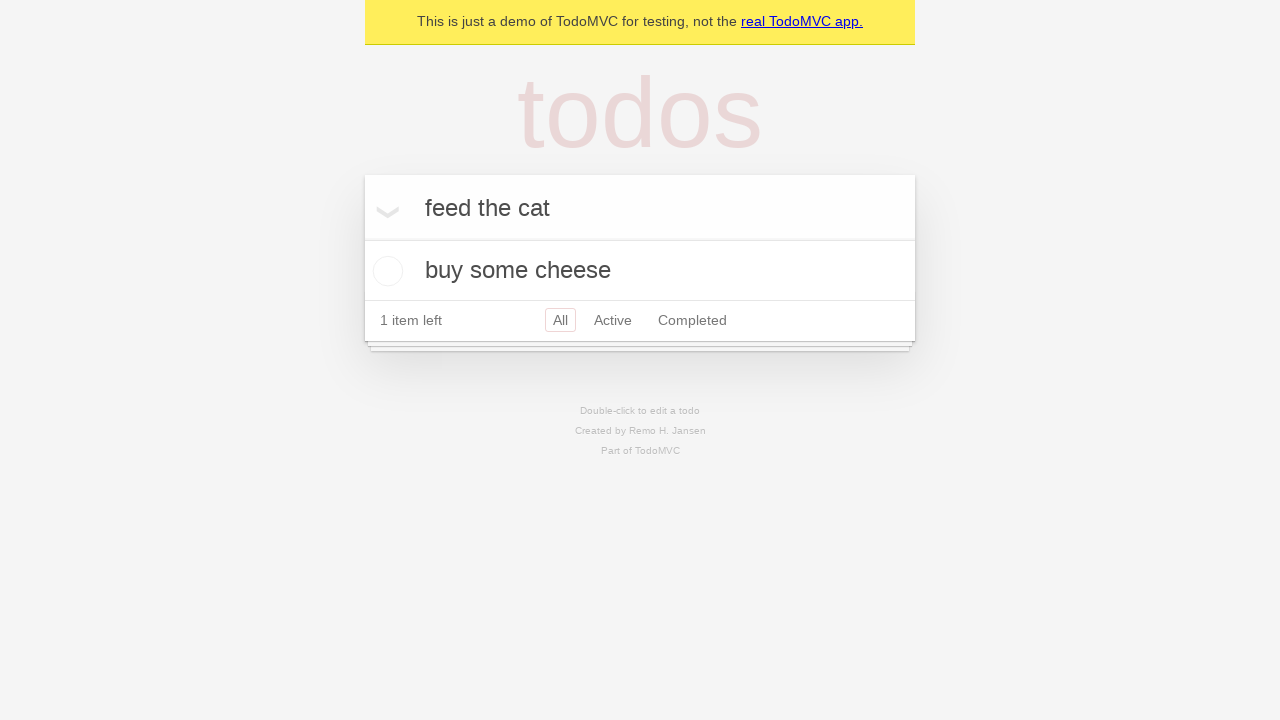

Pressed Enter to add second todo on internal:attr=[placeholder="What needs to be done?"i]
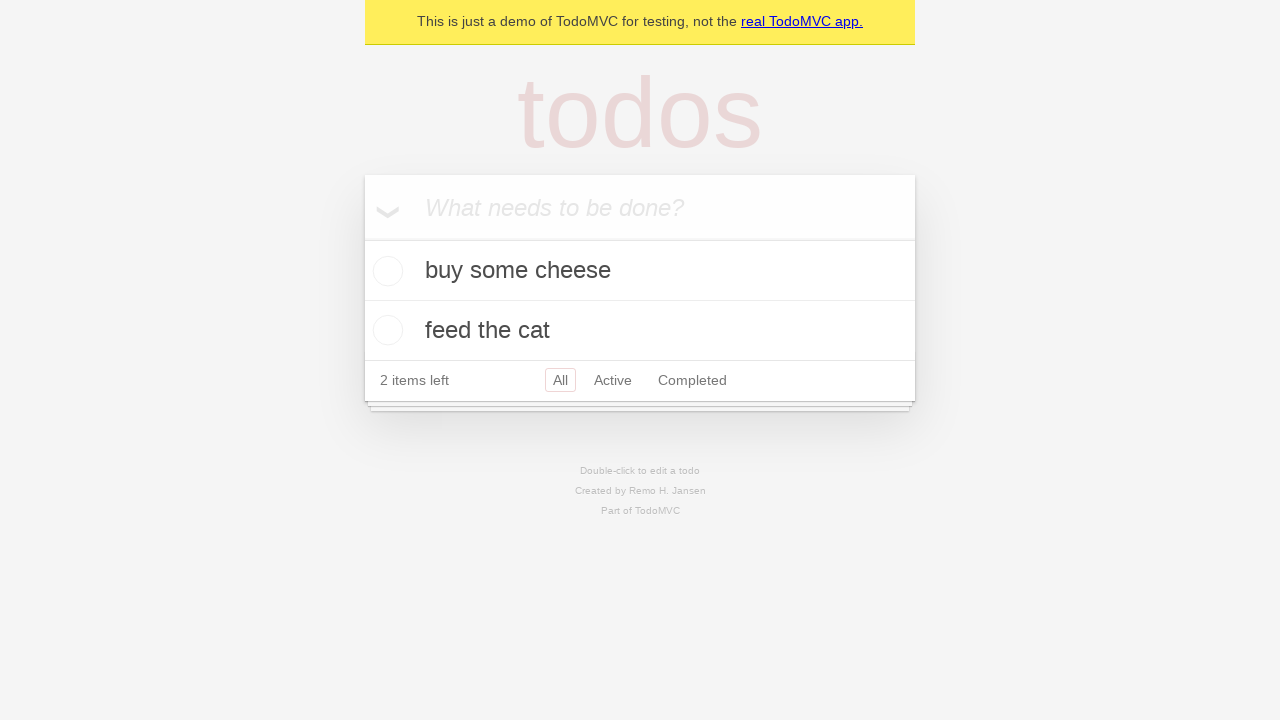

Filled third todo input with 'book a doctors appointment' on internal:attr=[placeholder="What needs to be done?"i]
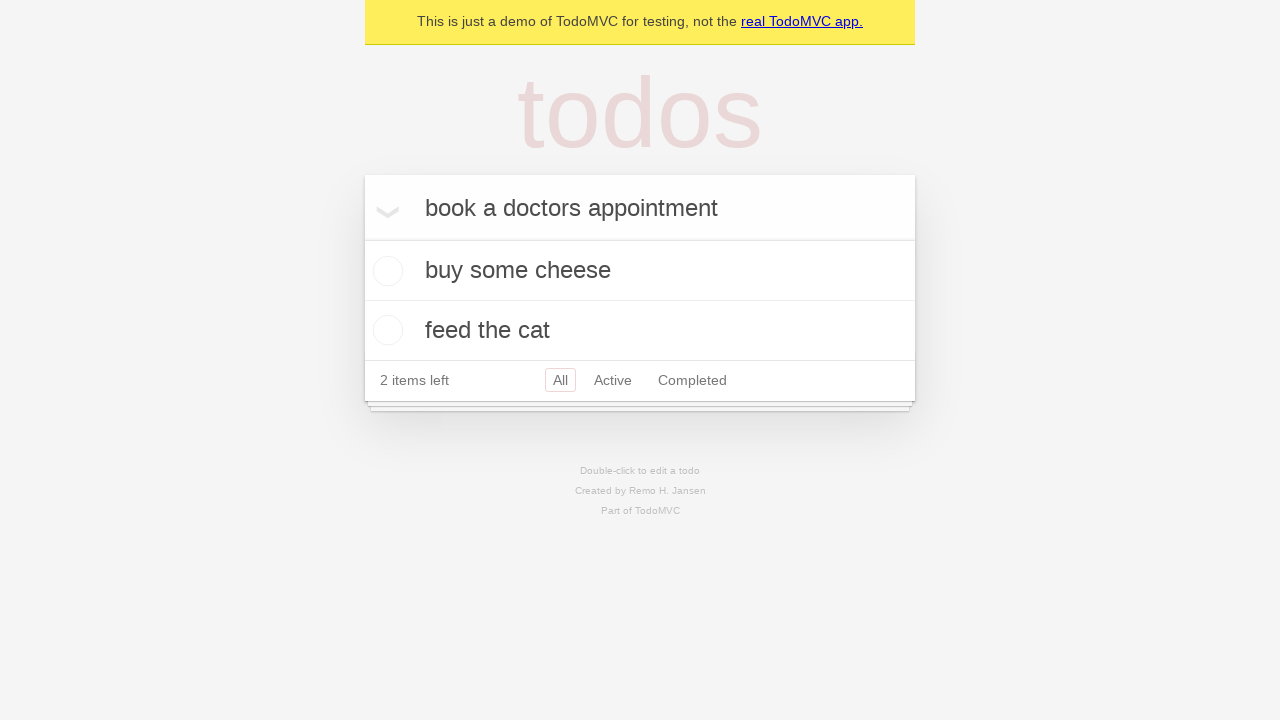

Pressed Enter to add third todo on internal:attr=[placeholder="What needs to be done?"i]
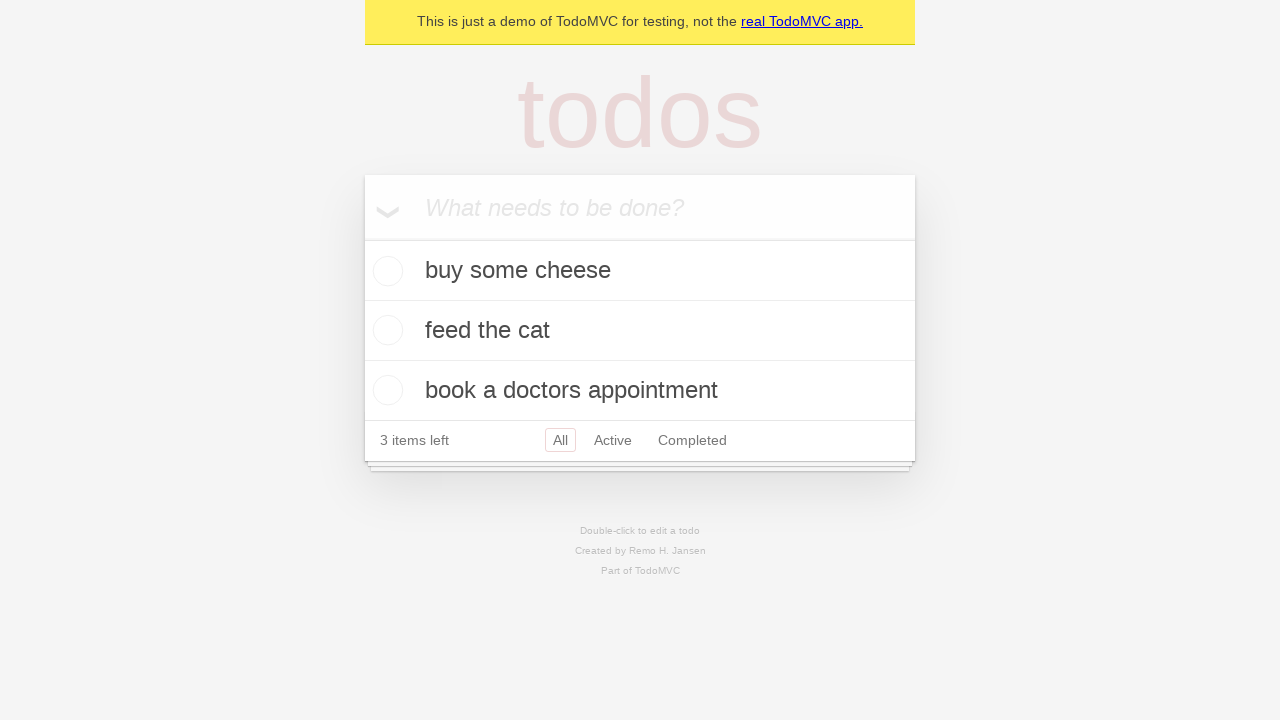

Checked toggle-all checkbox to mark all todos as complete at (362, 238) on internal:label="Mark all as complete"i
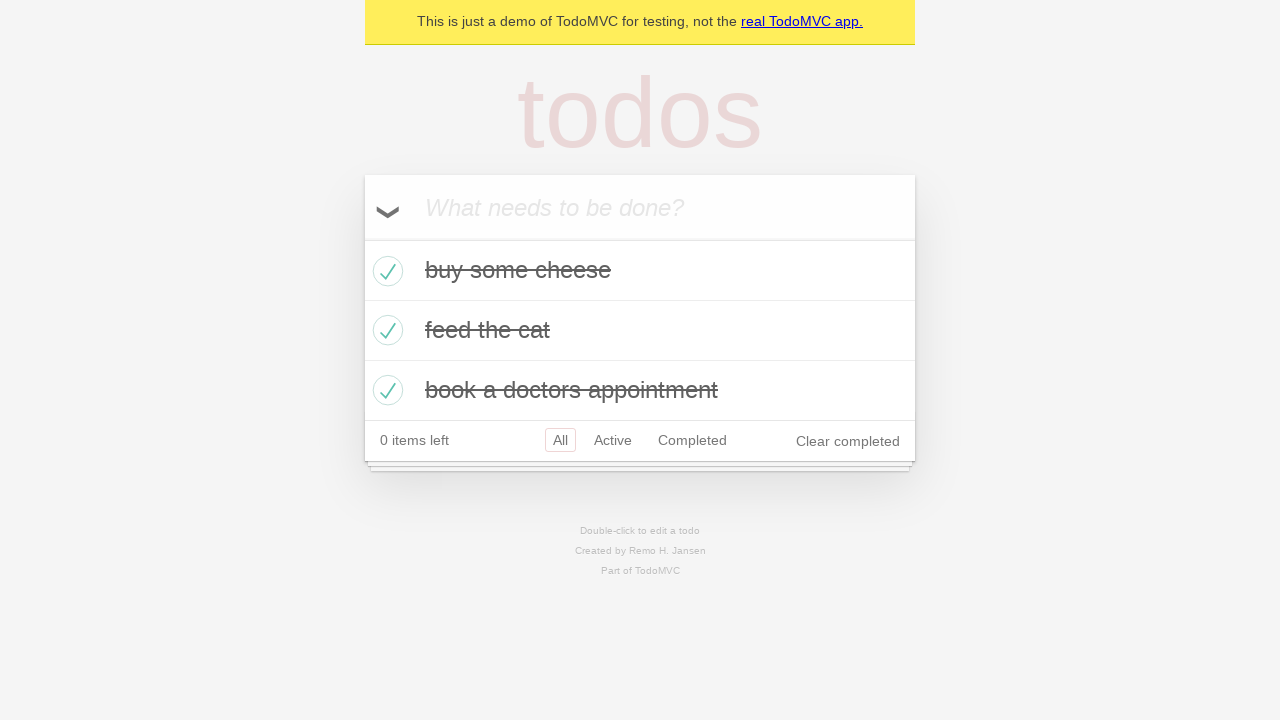

Unchecked toggle-all checkbox to clear complete state of all todos at (362, 238) on internal:label="Mark all as complete"i
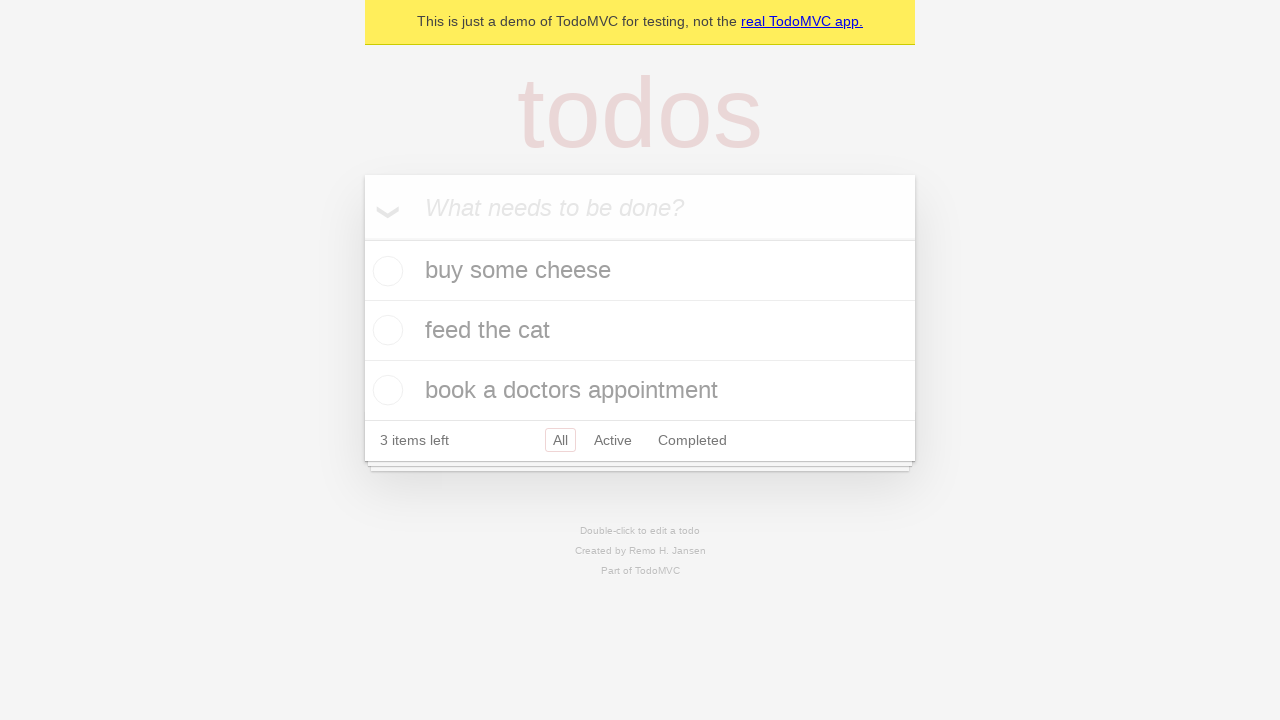

Waited for todo items to be present in DOM
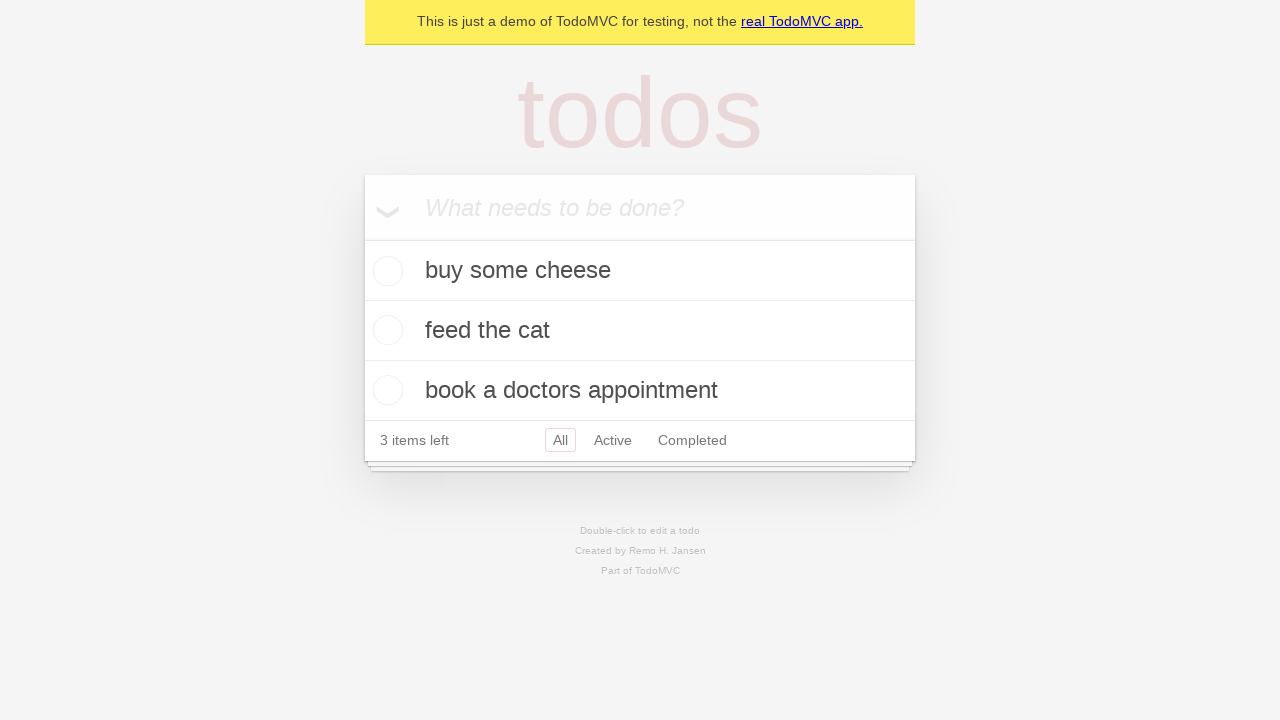

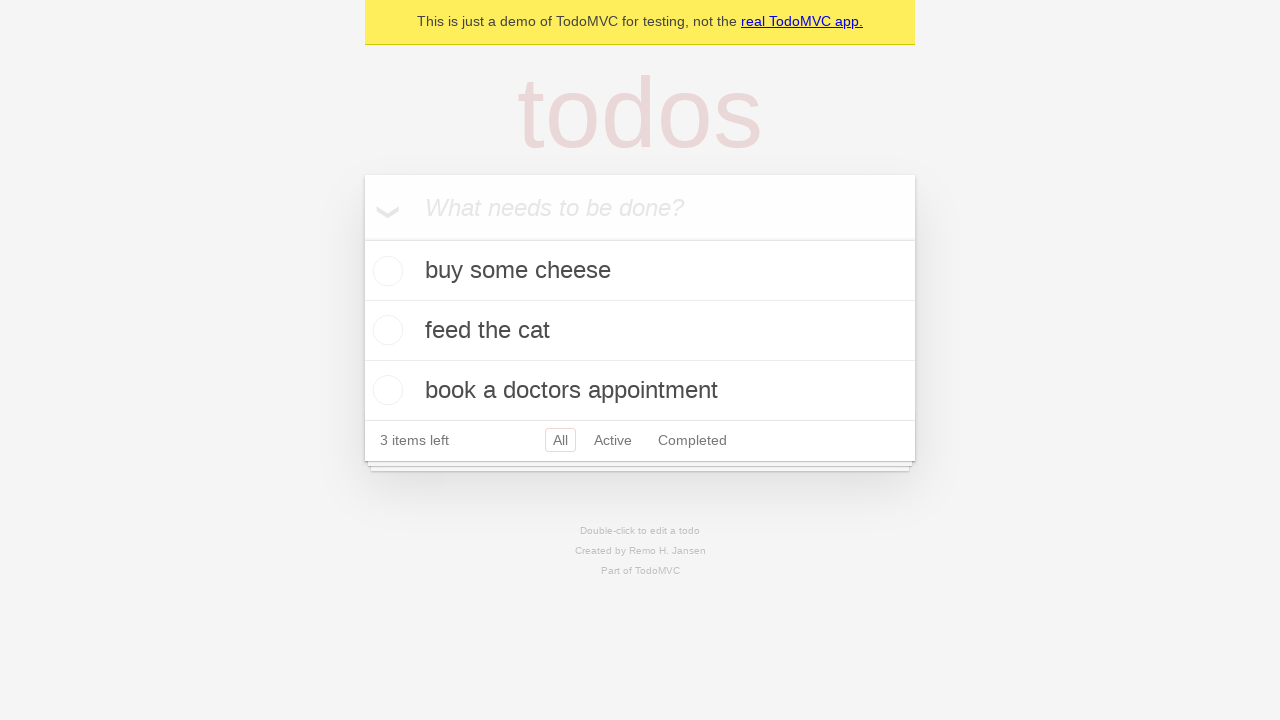